Tests search functionality by searching for products, adding items to cart, iterating through products to find and add Cashews, and verifying the brand logo text

Starting URL: https://rahulshettyacademy.com/seleniumPractise/#/

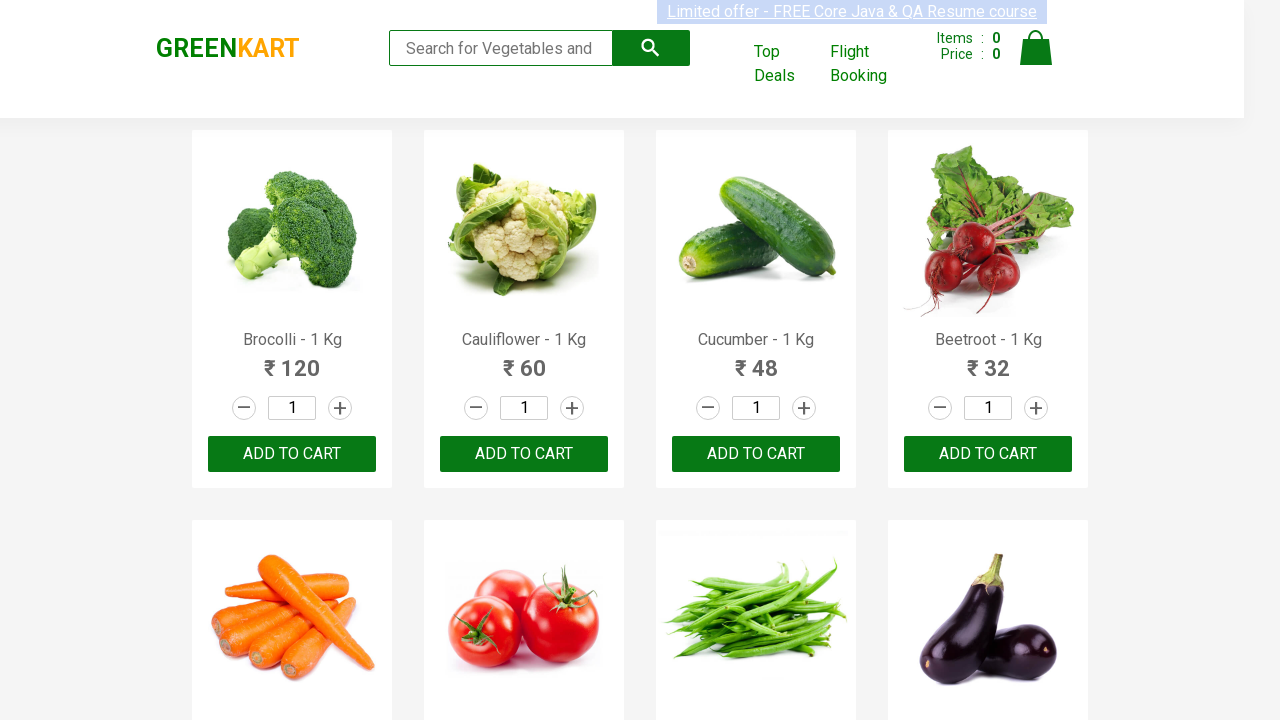

Filled search bar with 'ca' on .search-keyword
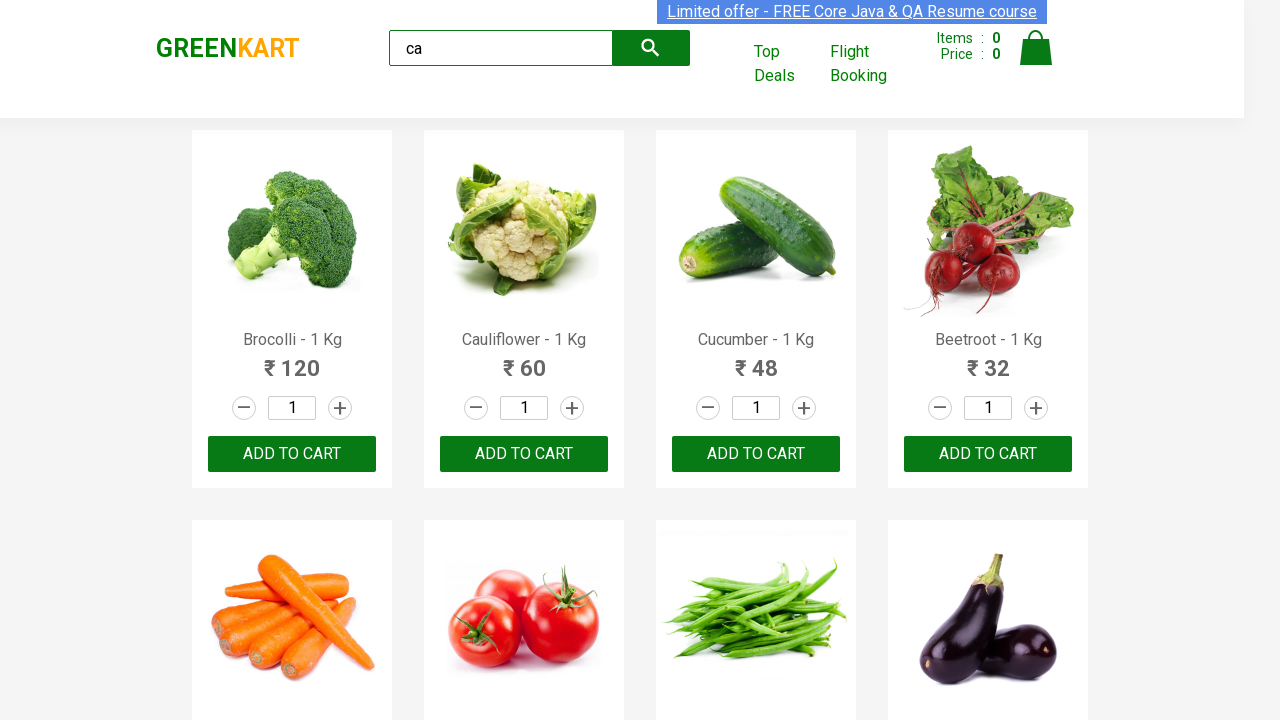

Waited 2 seconds for search results to load
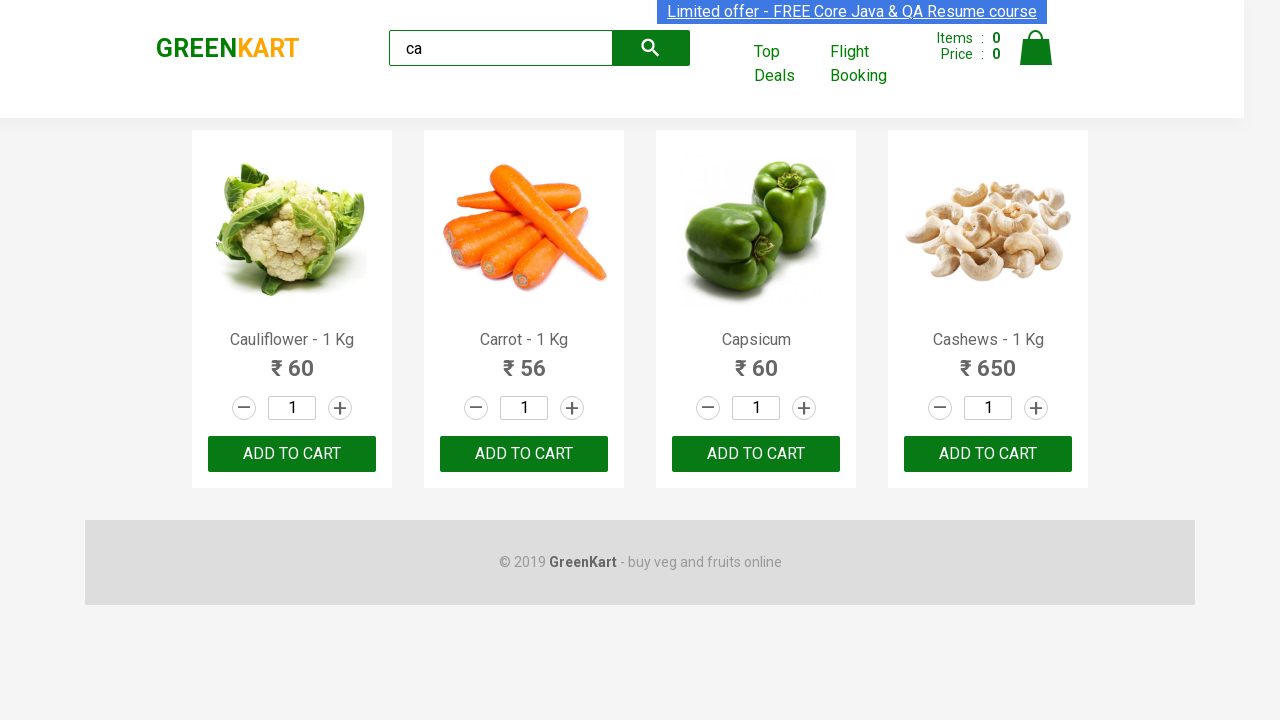

Verified 4 visible products are displayed
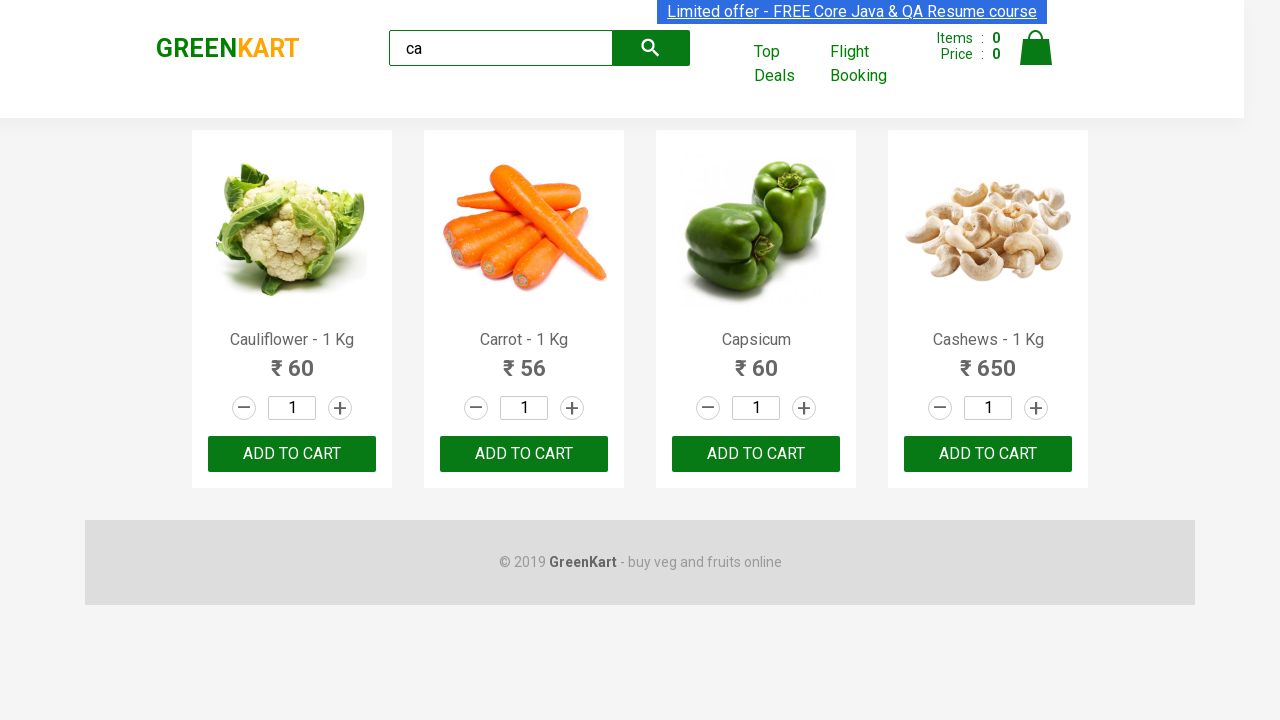

Verified products container has 4 products
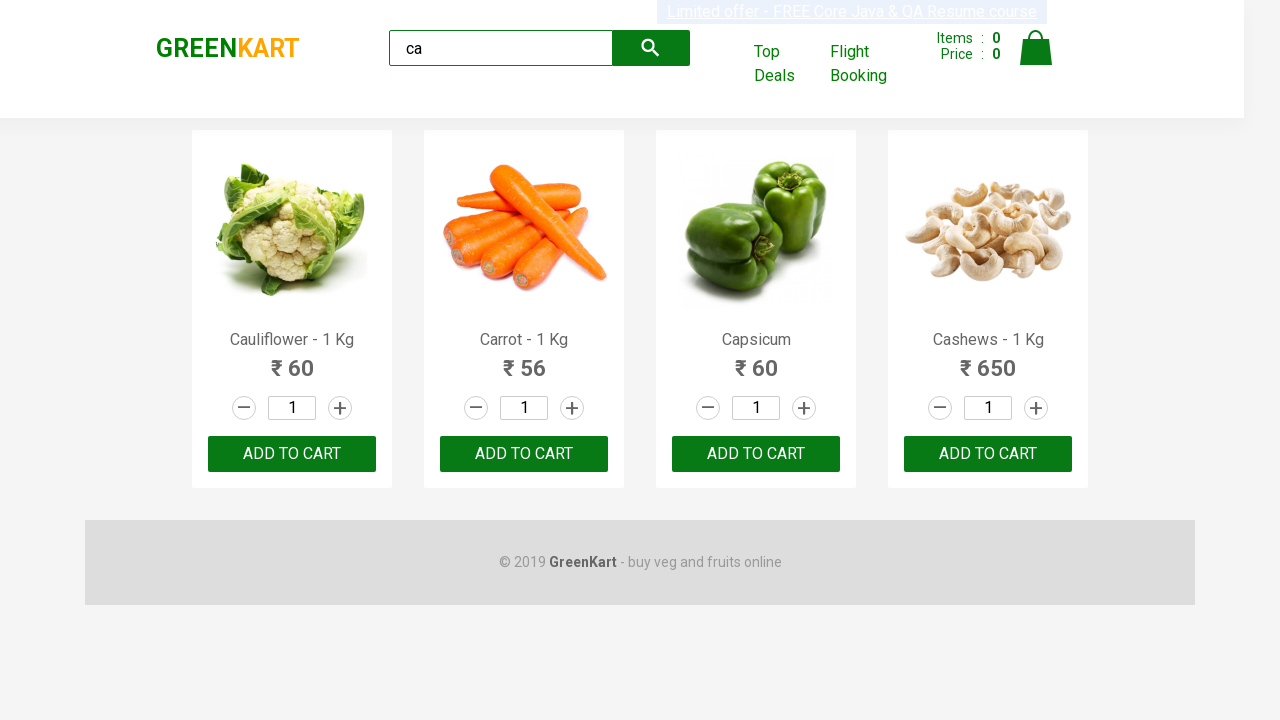

Clicked ADD TO CART on the third product at (756, 454) on .products .product >> nth=2 >> text=ADD TO CART
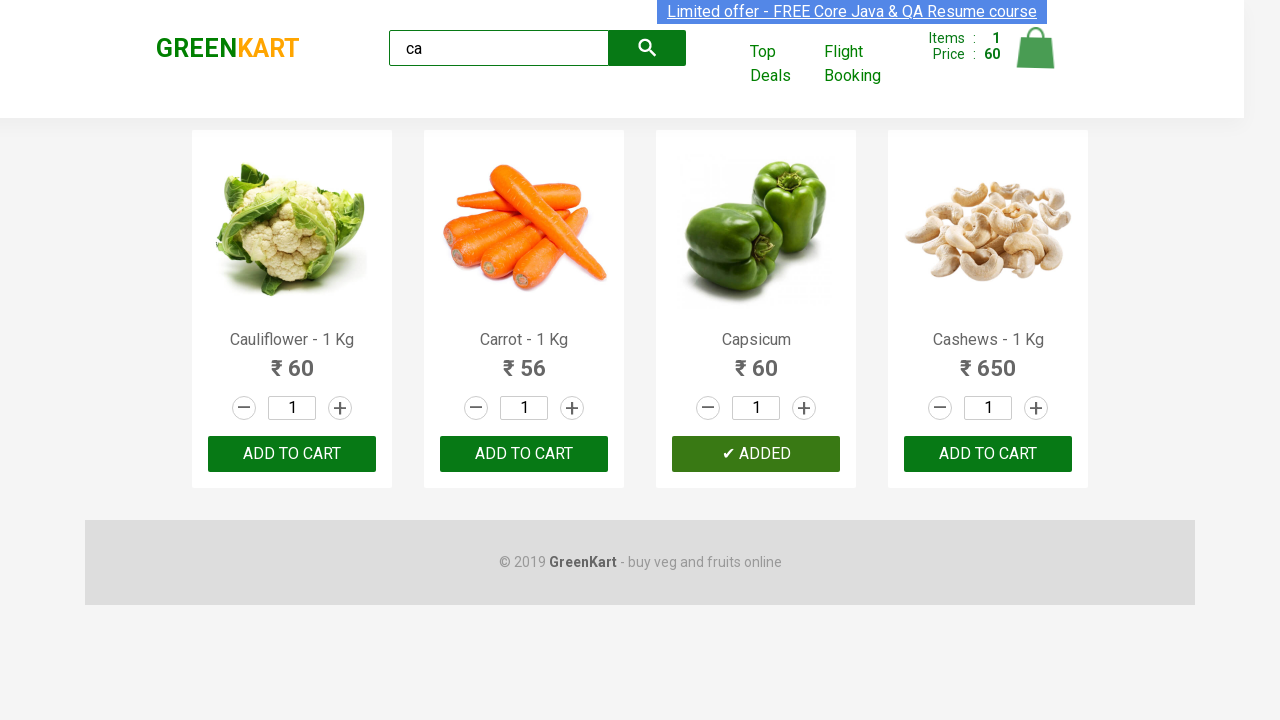

Found and clicked ADD TO CART for Cashews product at (988, 454) on .products .product >> nth=3 >> button
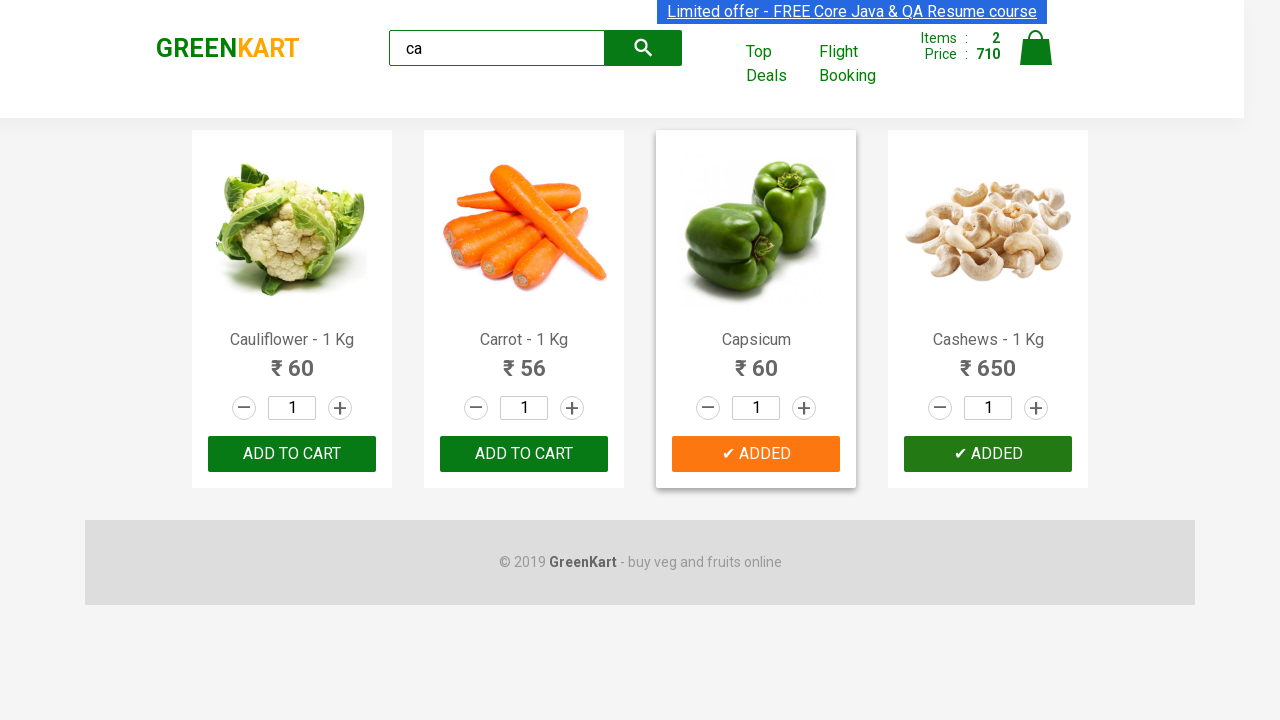

Verified brand logo text is 'GREENKART'
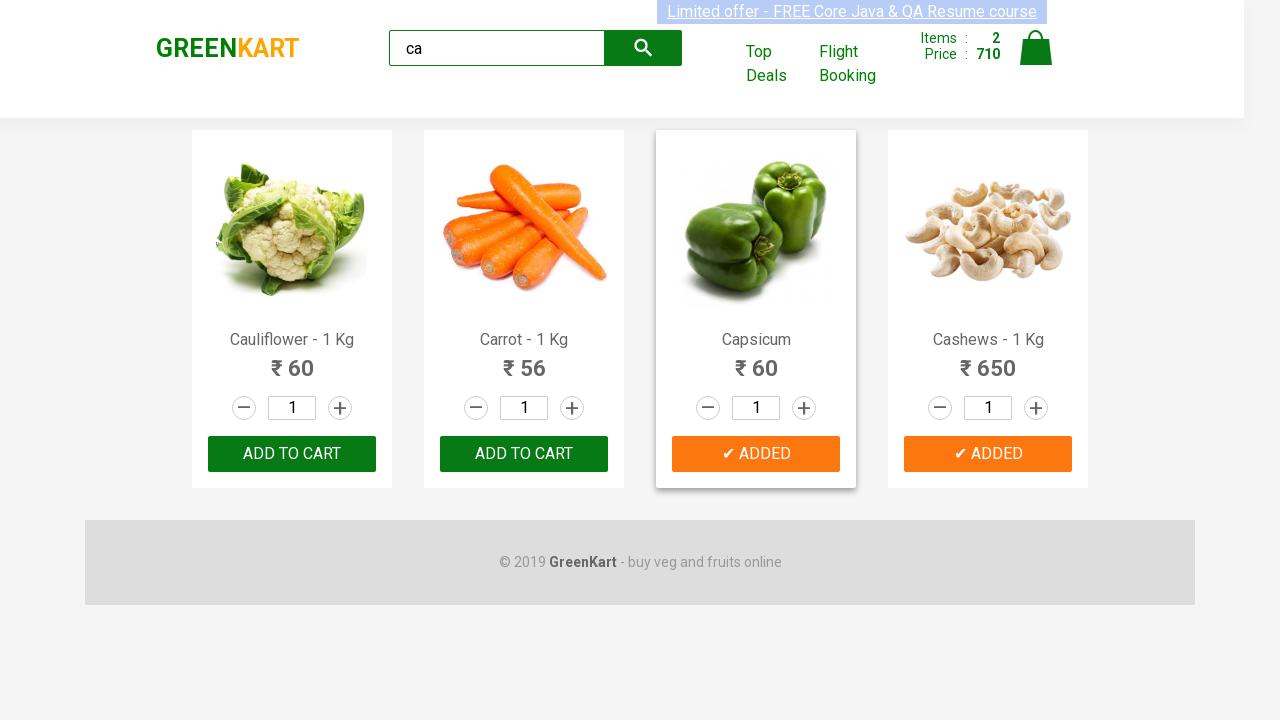

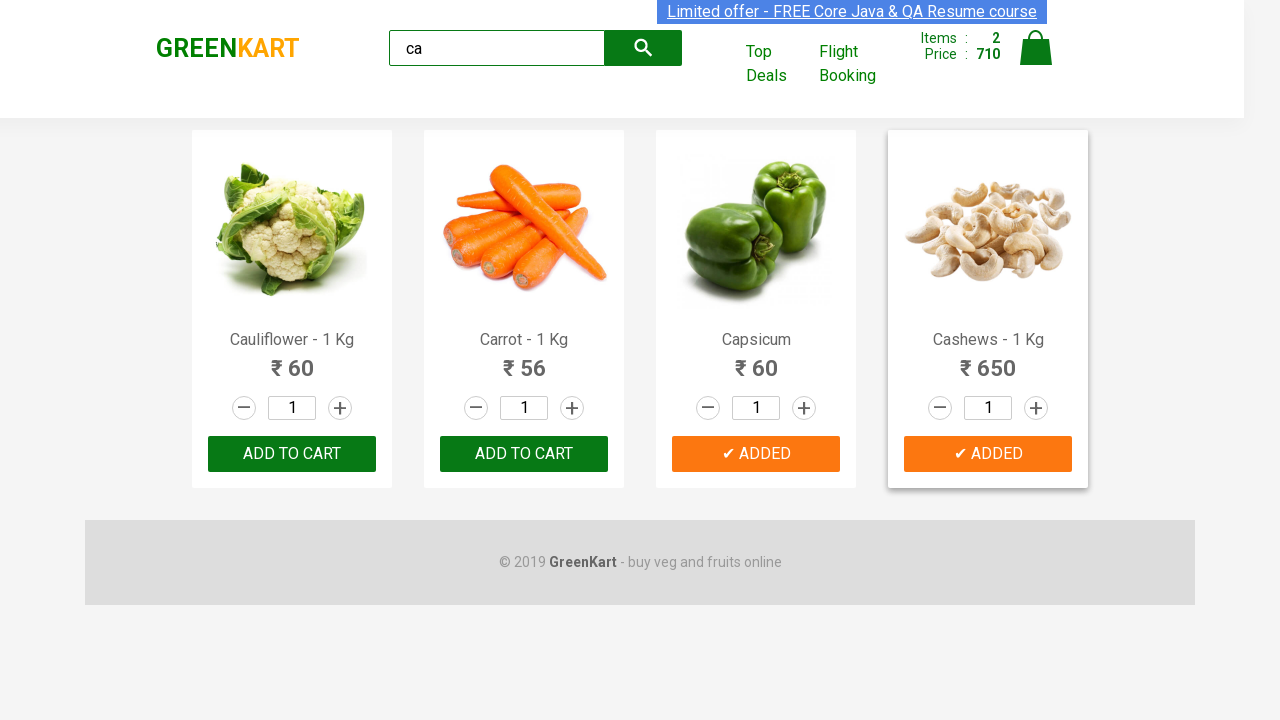